Tests dropdown selection by selecting Option 1 and then Option 2 from the dropdown menu

Starting URL: http://the-internet.herokuapp.com/dropdown

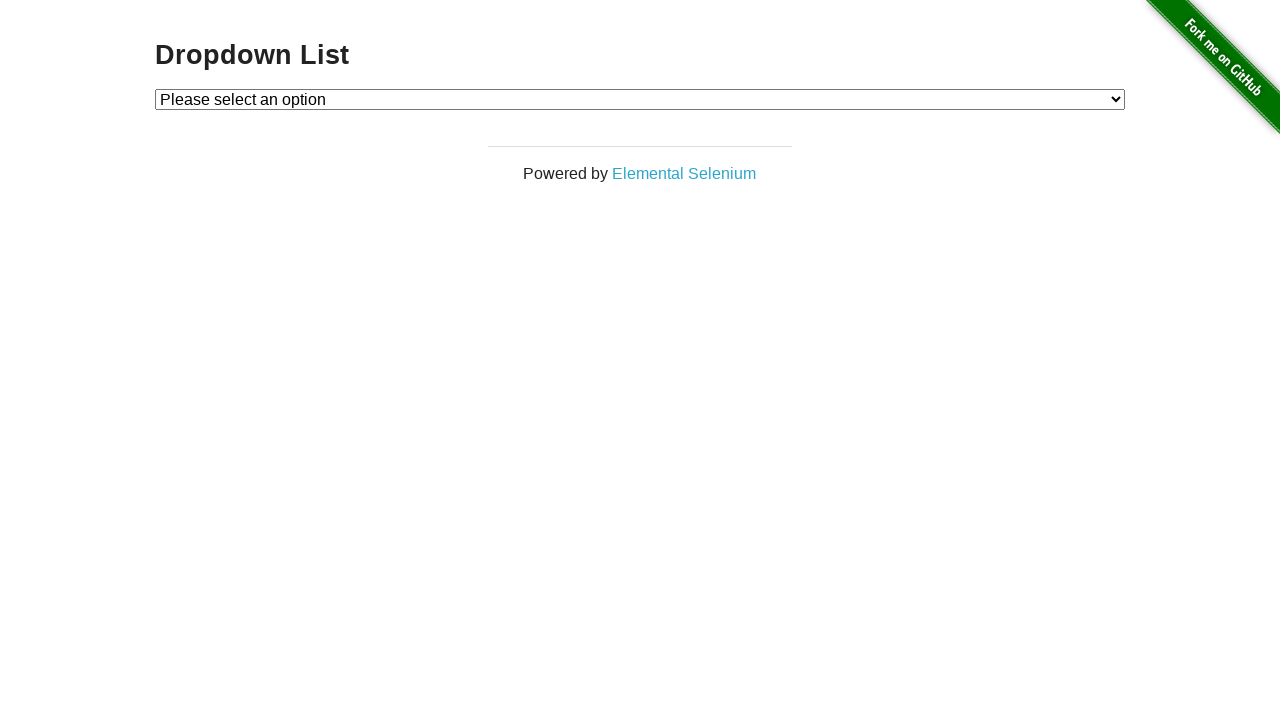

Selected Option 1 from dropdown menu on #dropdown
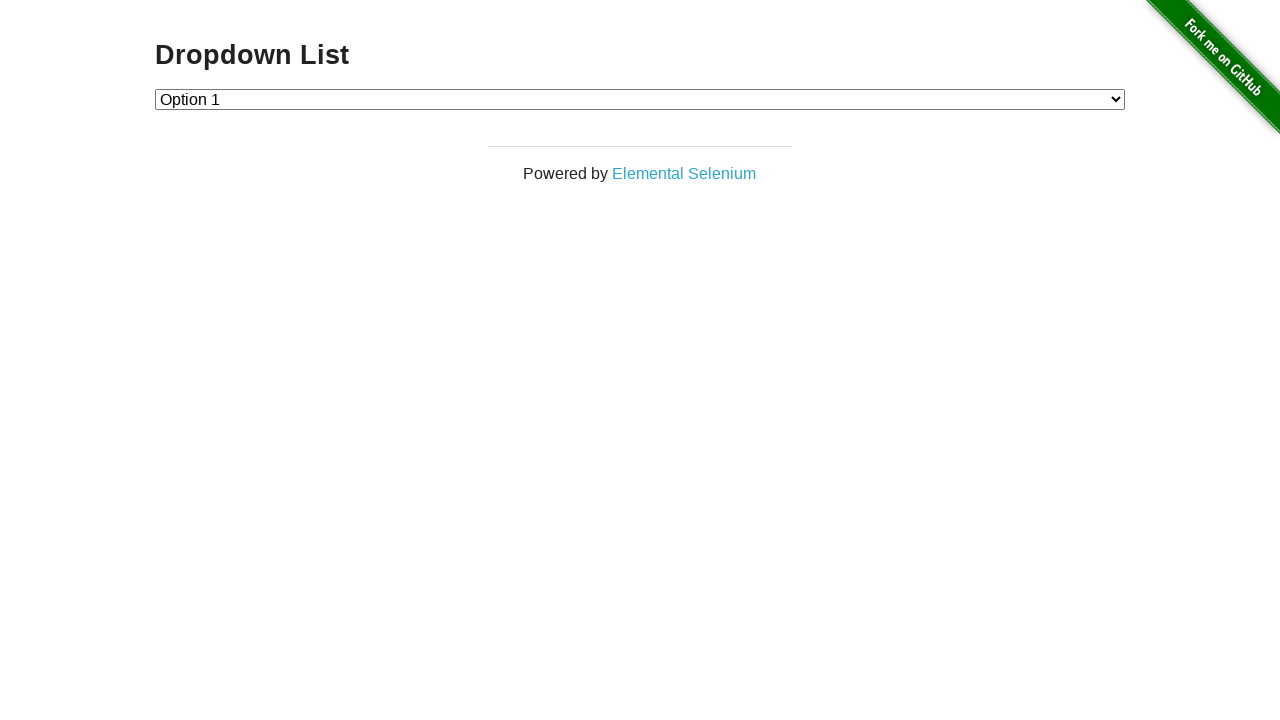

Selected Option 2 from dropdown menu on #dropdown
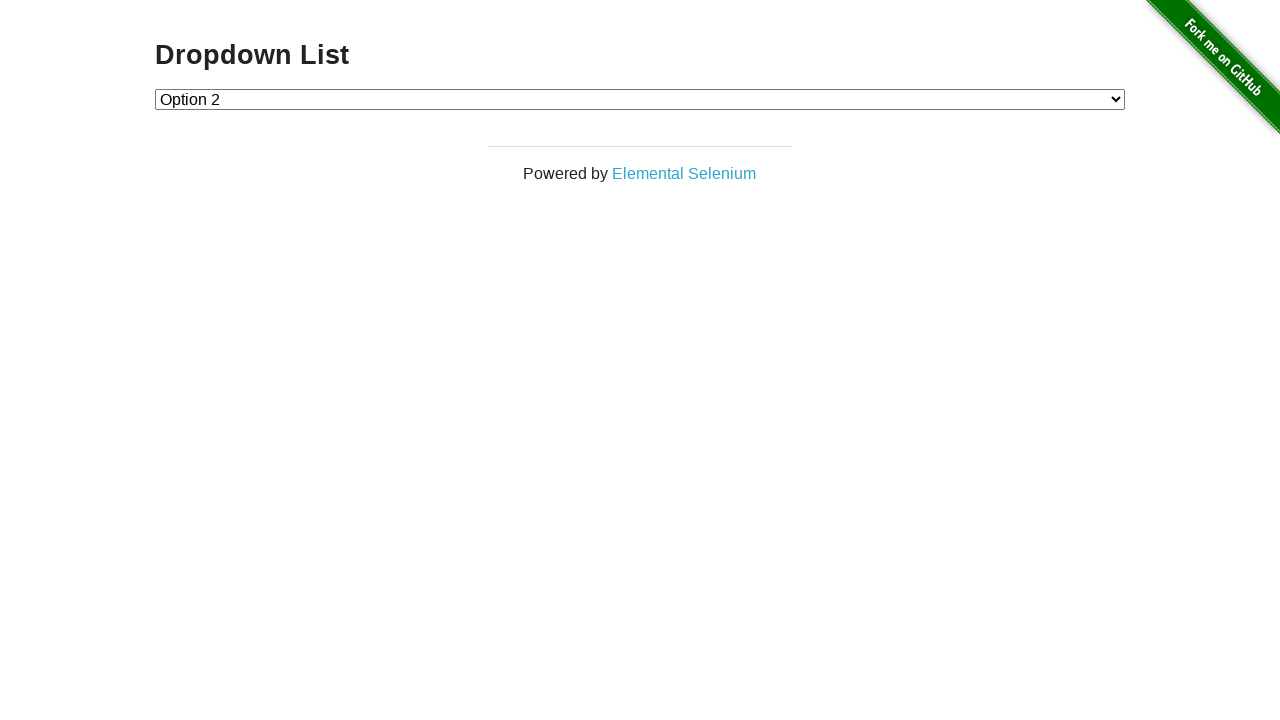

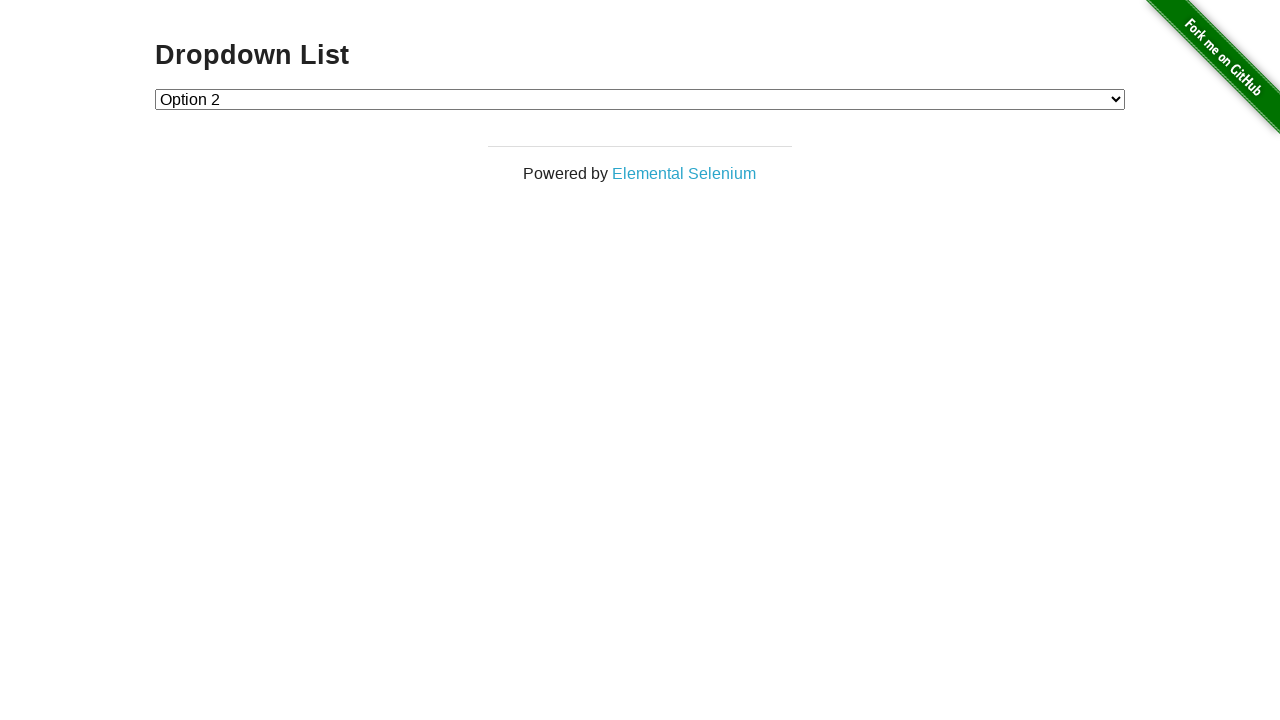